Tests JavaScript alert handling by clicking a confirm button that triggers an alert, then accepting the alert dialog.

Starting URL: http://omayo.blogspot.com/

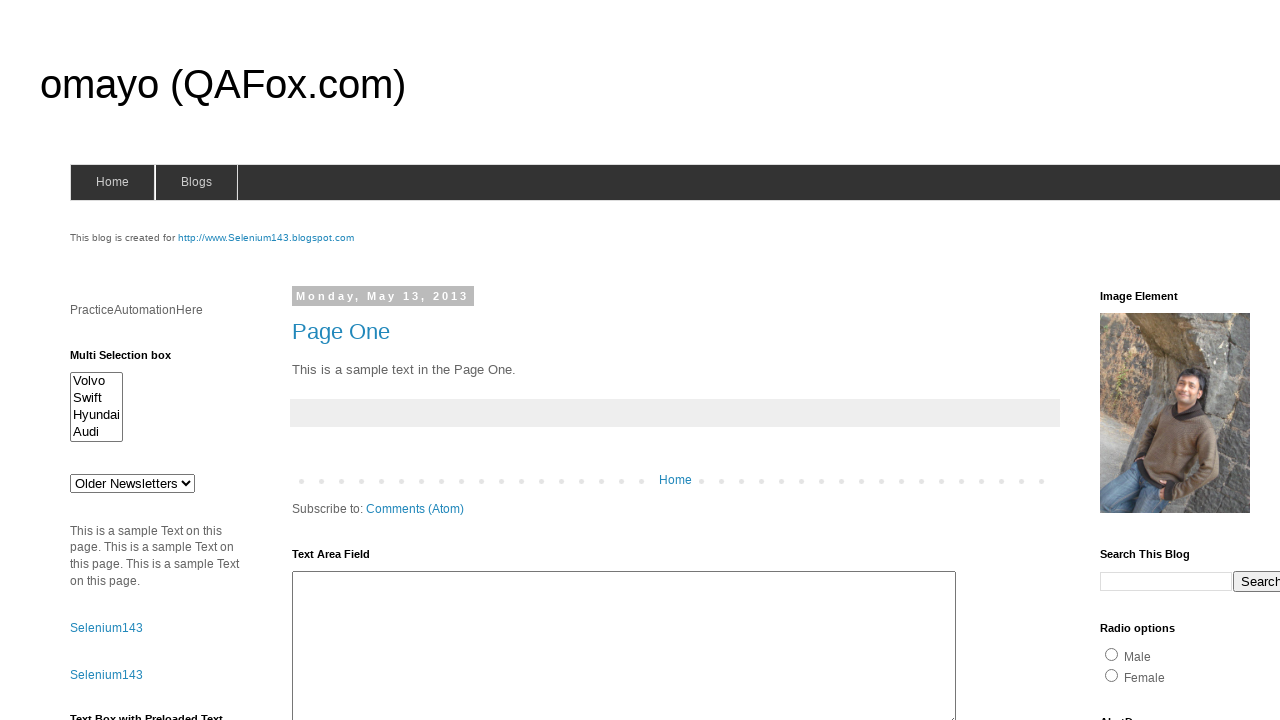

Clicked the confirm button to trigger alert at (1155, 361) on input#confirm
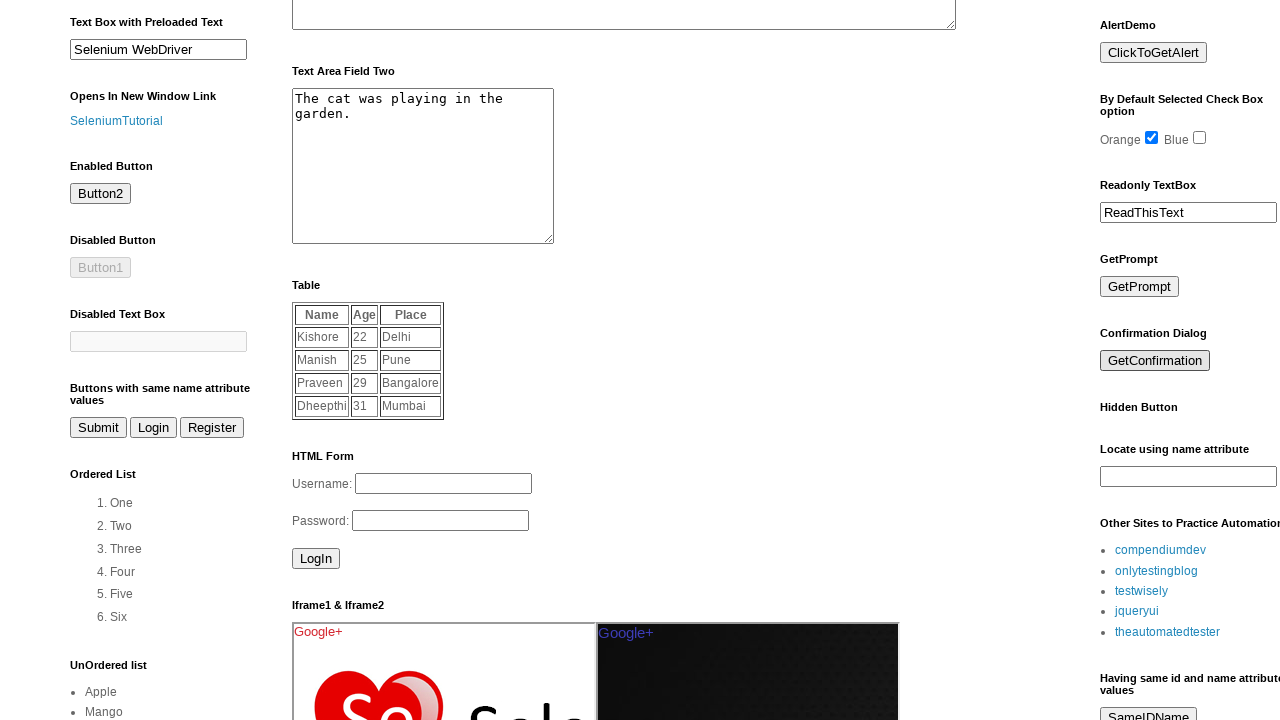

Set up dialog handler to accept alerts
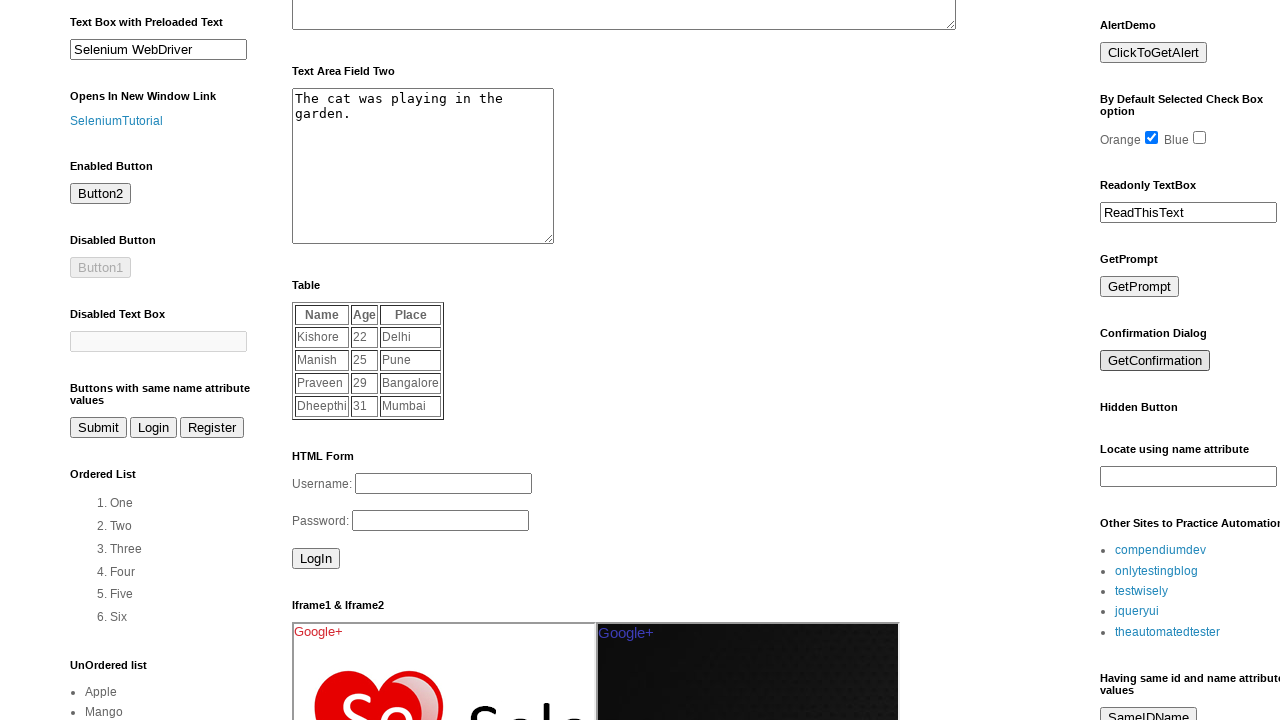

Set up one-time dialog handler to accept the alert
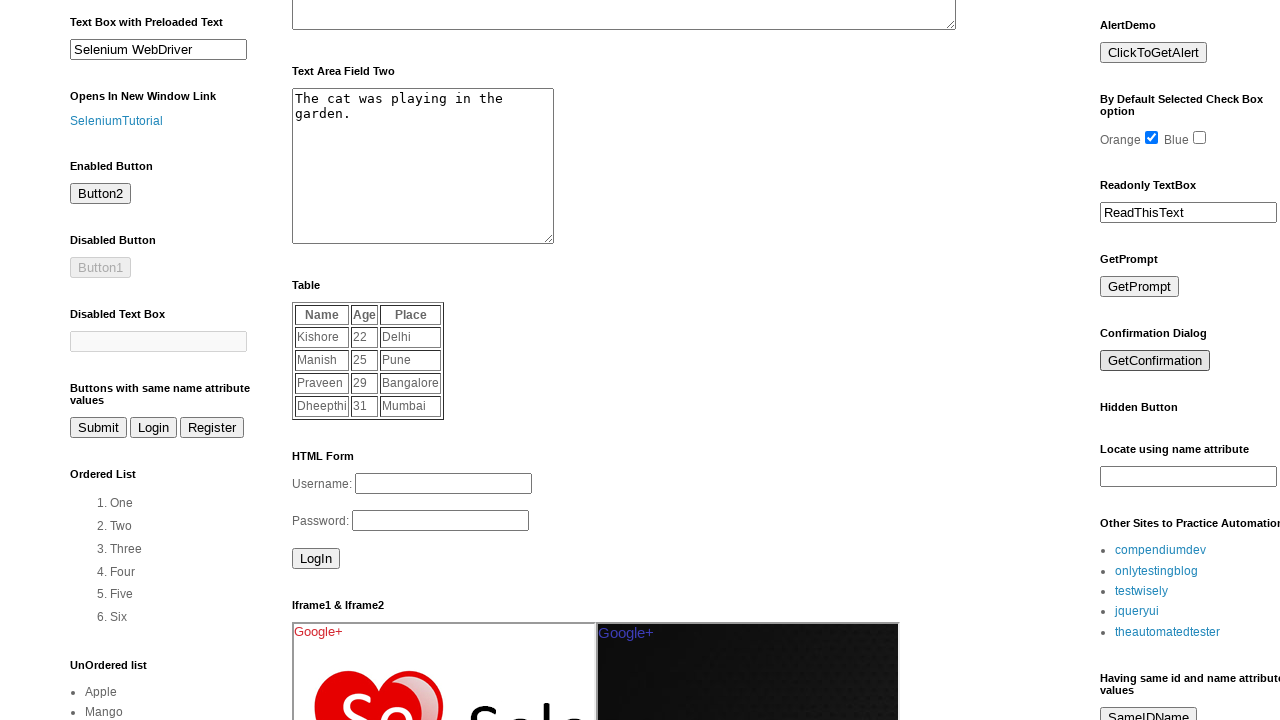

Clicked the confirm button to trigger and handle alert at (1155, 361) on input#confirm
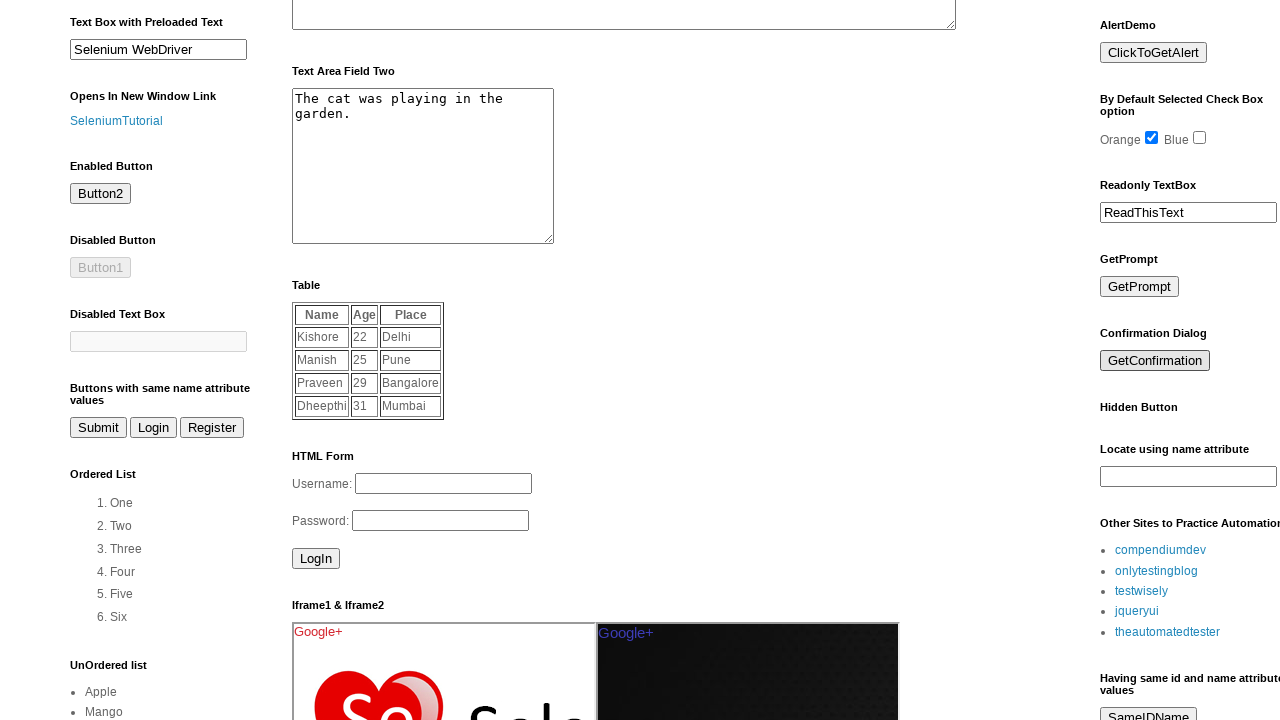

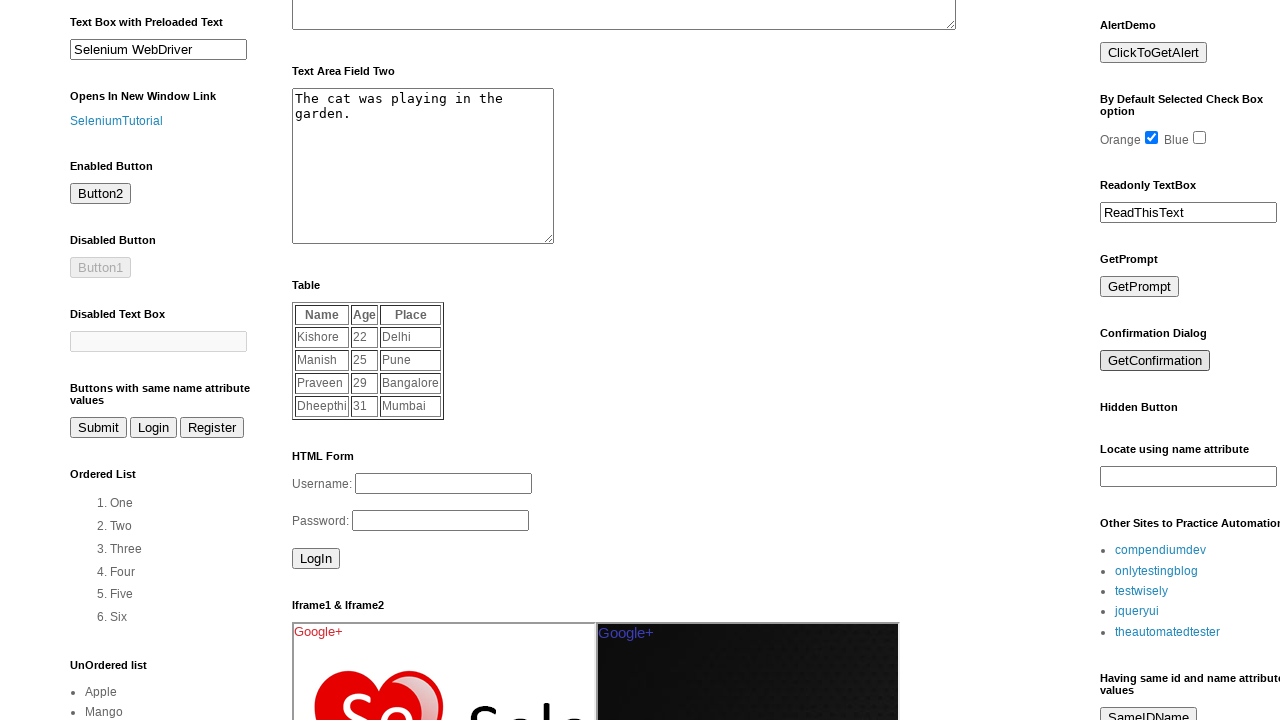